Tests clicking the Elements card on the homepage and verifies navigation to the elements page

Starting URL: https://demoqa.com/

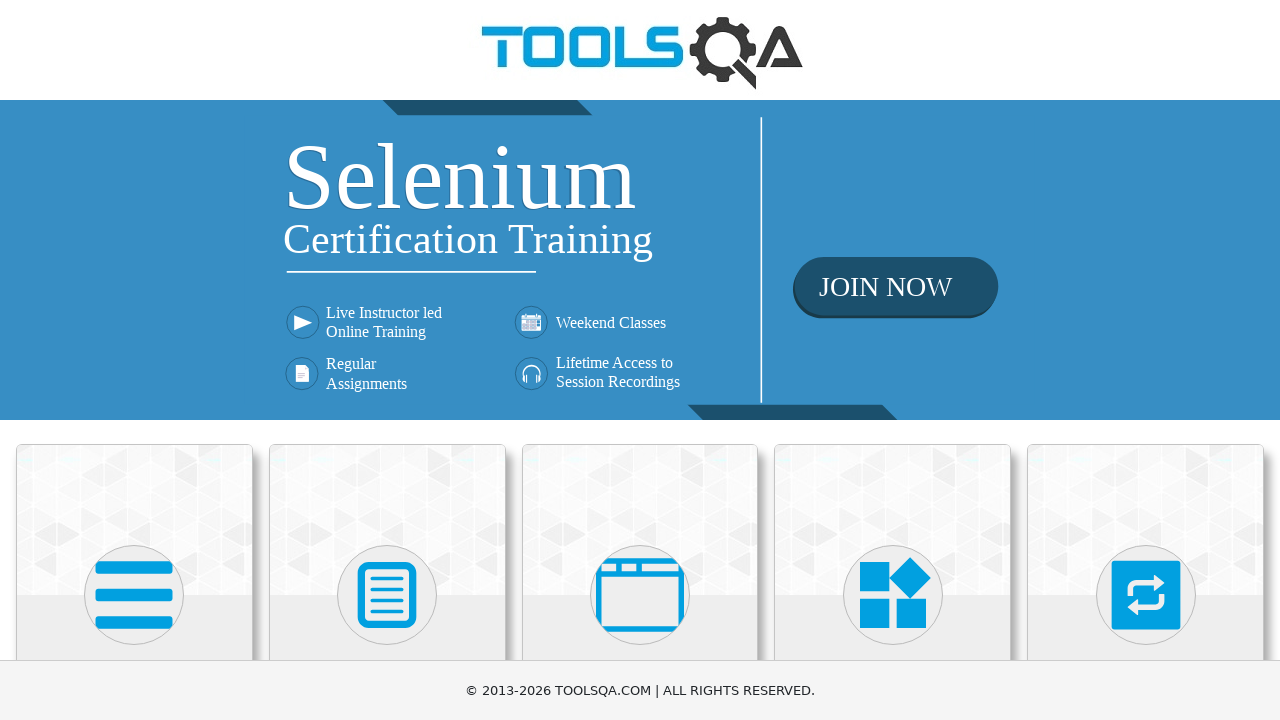

Clicked on the Elements card at (134, 520) on xpath=//h5[text()='Elements']/../../..
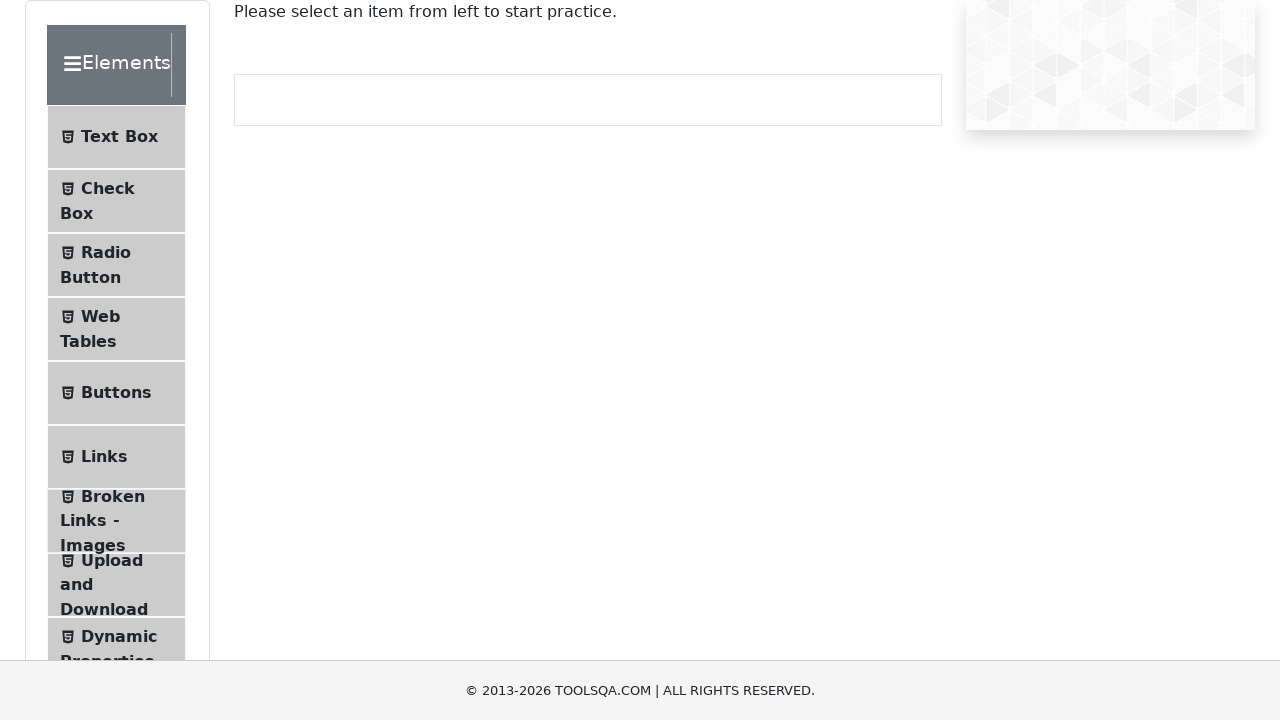

Navigated to Elements page - URL verified as https://demoqa.com/elements
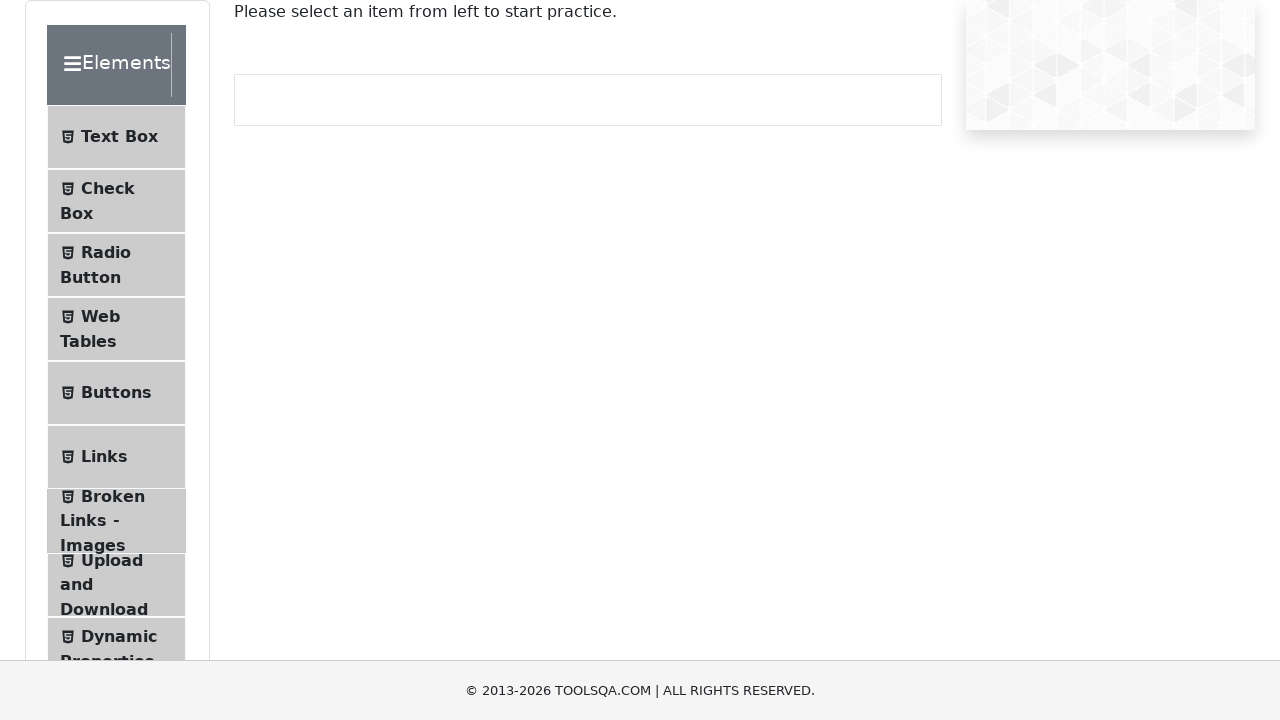

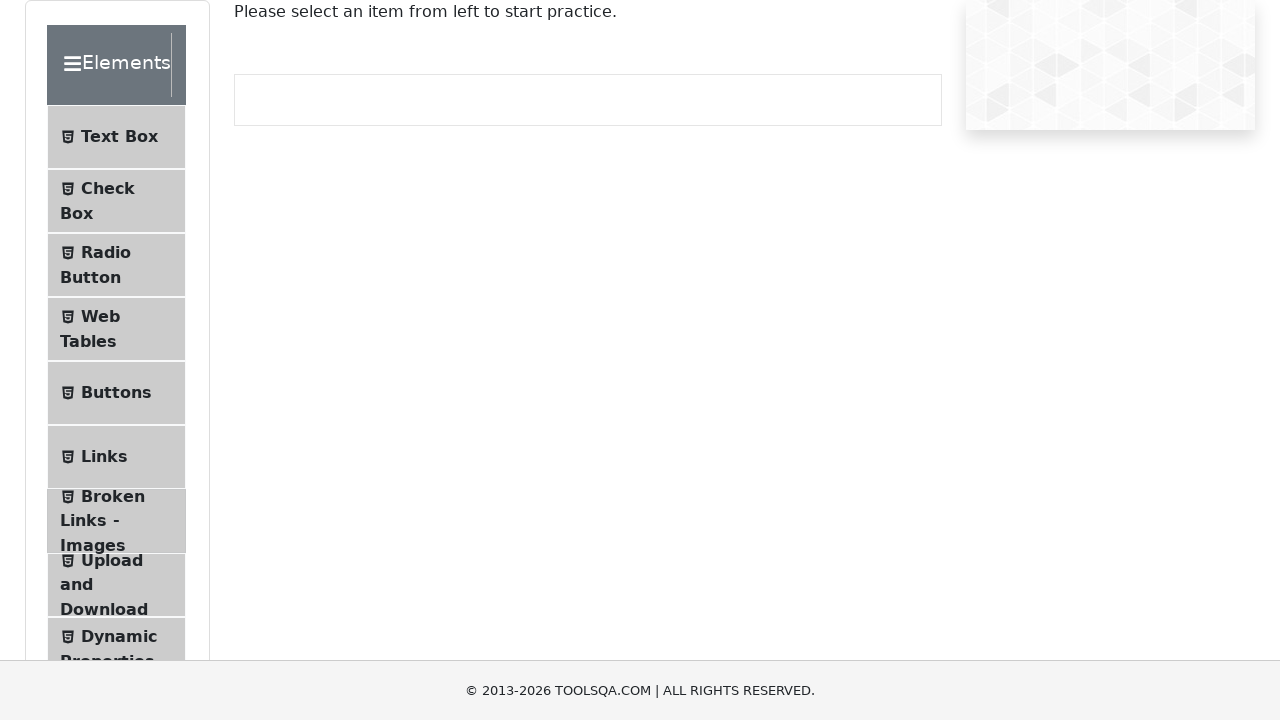